Tests sortable table functionality by clicking on various column headers (Dessert, Calories, Fat, Carbs, Protein, Cholesterol) to sort the table data.

Starting URL: https://letcode.in/table

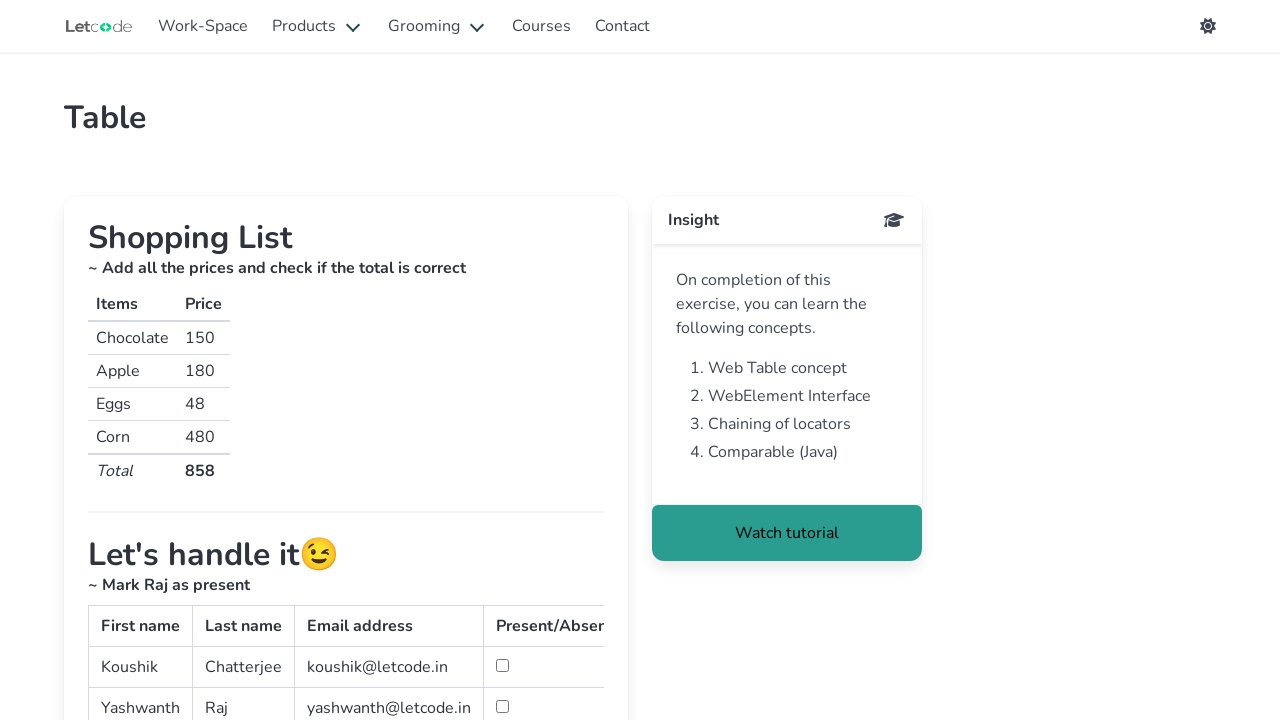

Clicked on Dessert column header to sort at (135, 360) on internal:text="Dessert (100g)"i
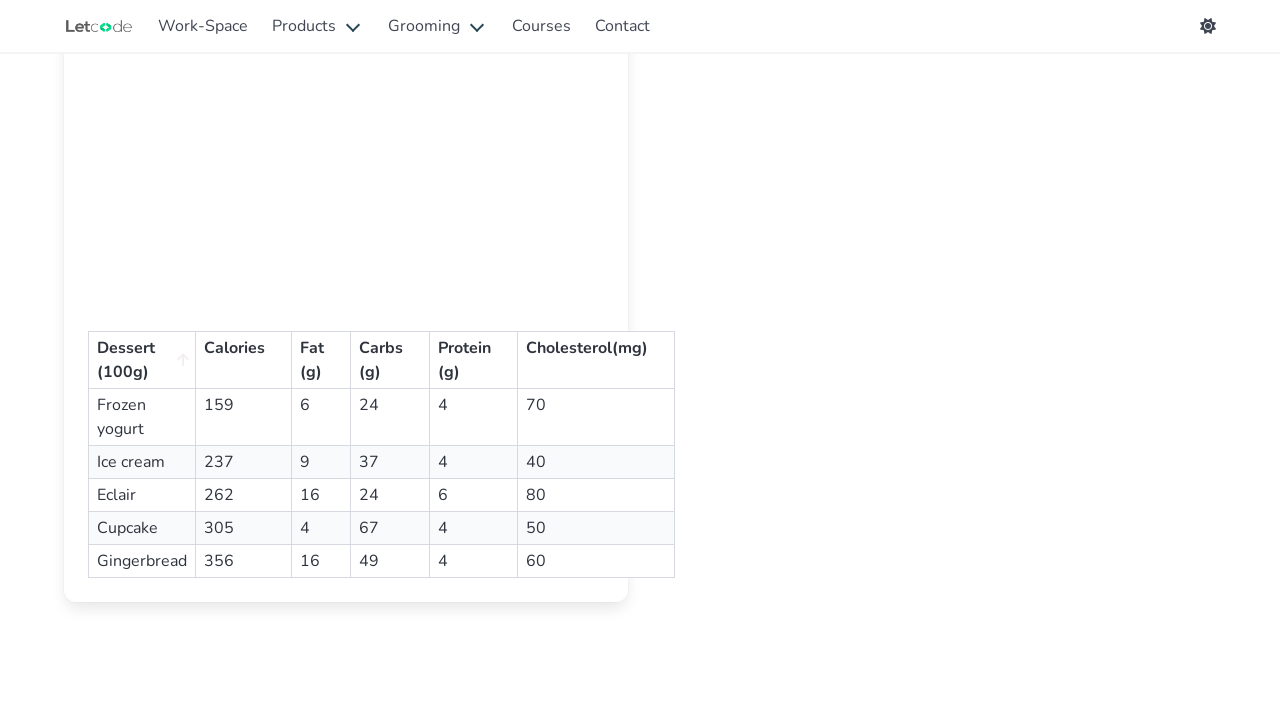

Waited for table to update after Dessert sort
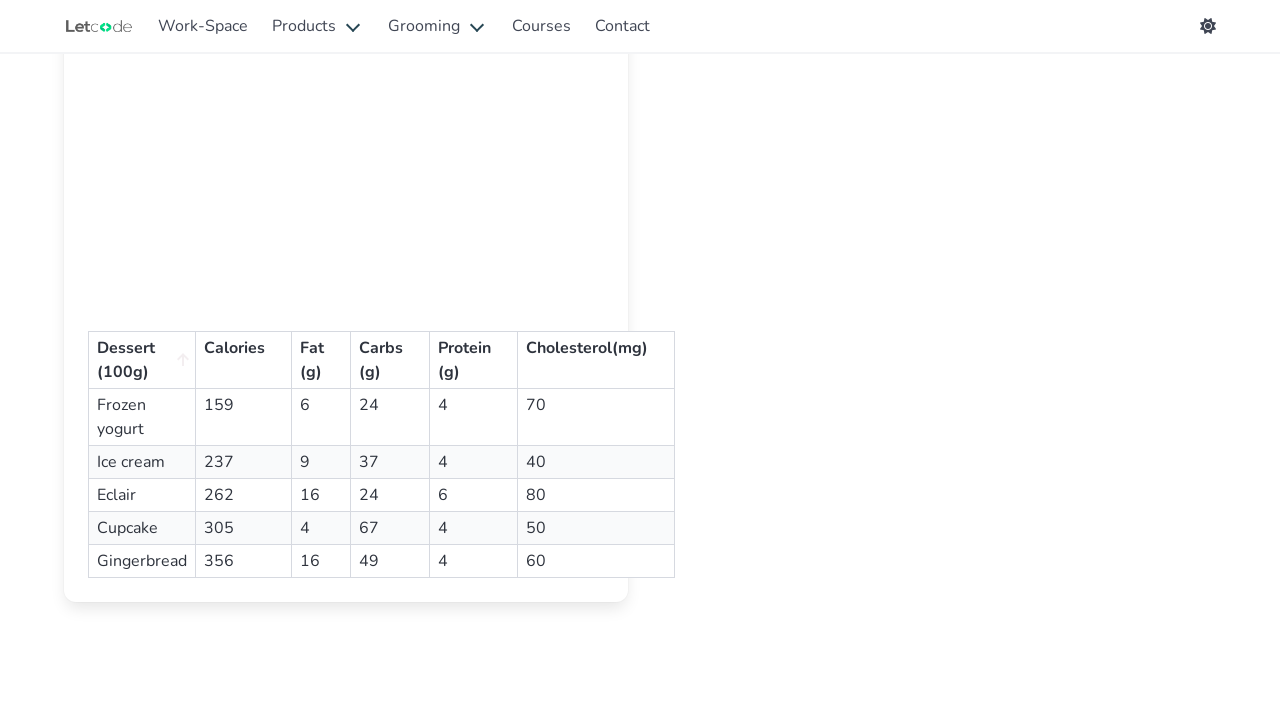

Clicked on Calories column header to sort at (234, 348) on internal:text="Calories"i
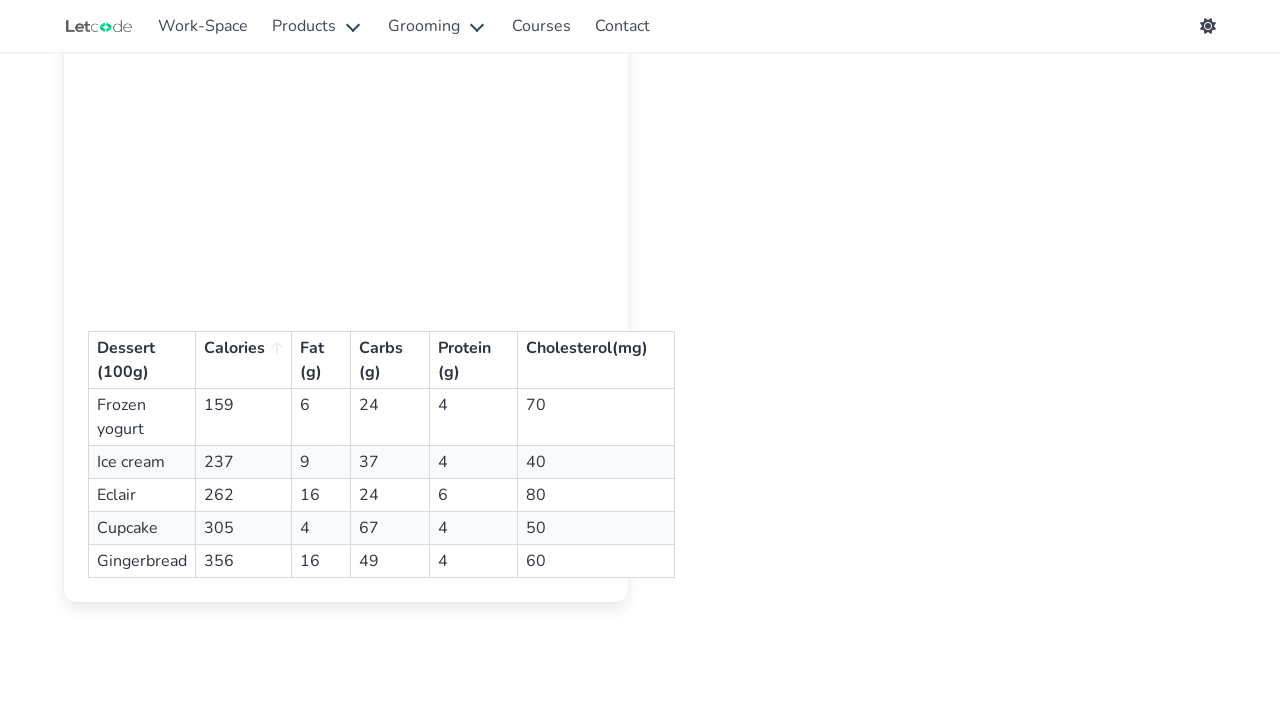

Waited for table to update after Calories sort
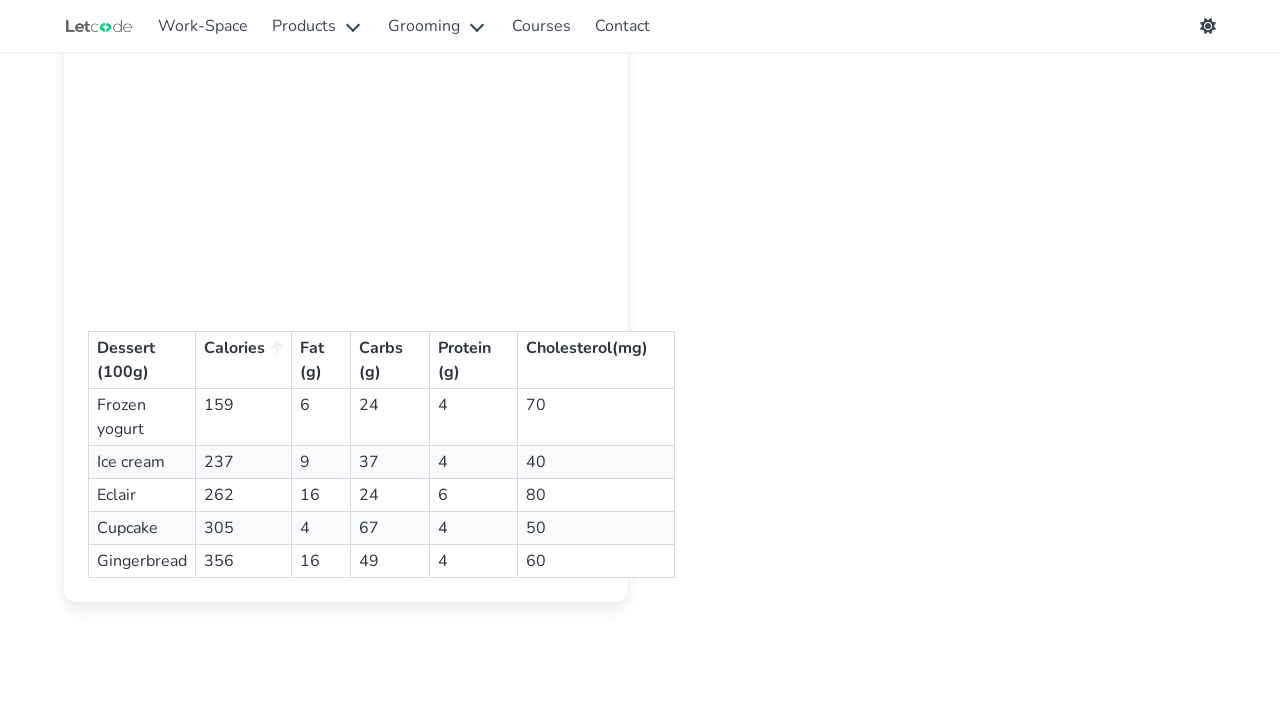

Clicked on Fat column header to sort at (315, 360) on internal:text="Fat (g)"i
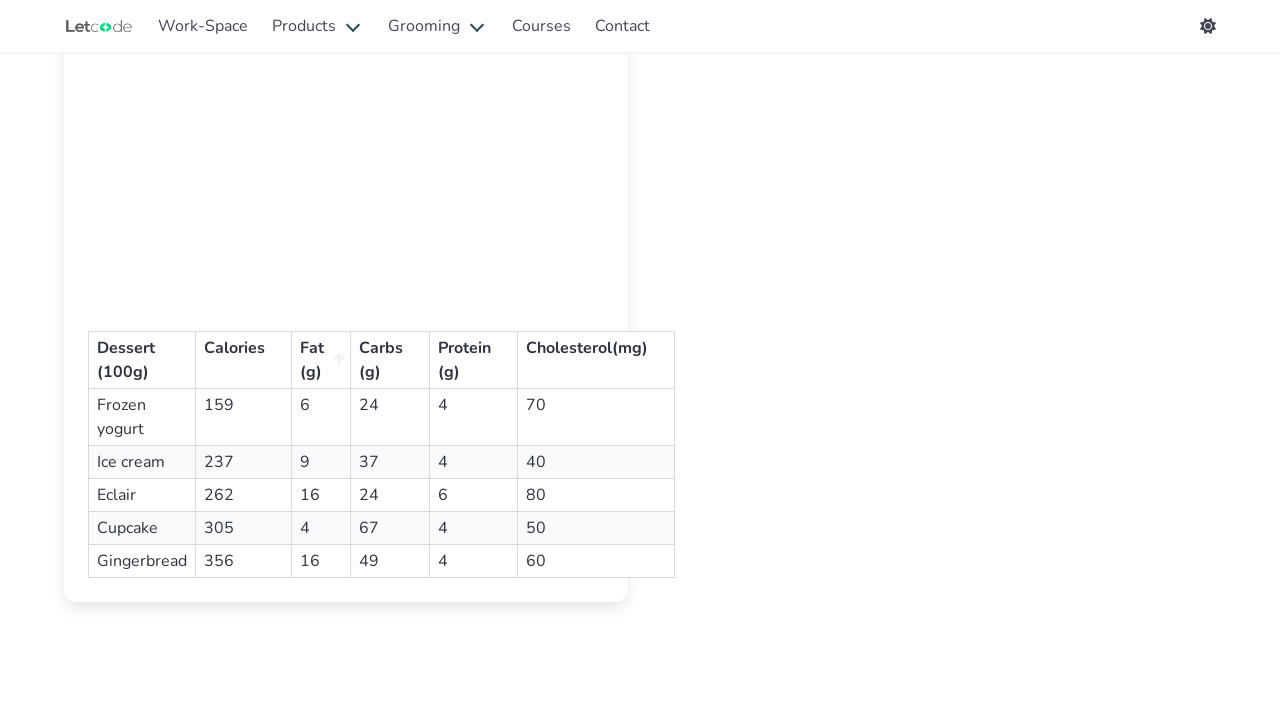

Waited for table to update after Fat sort
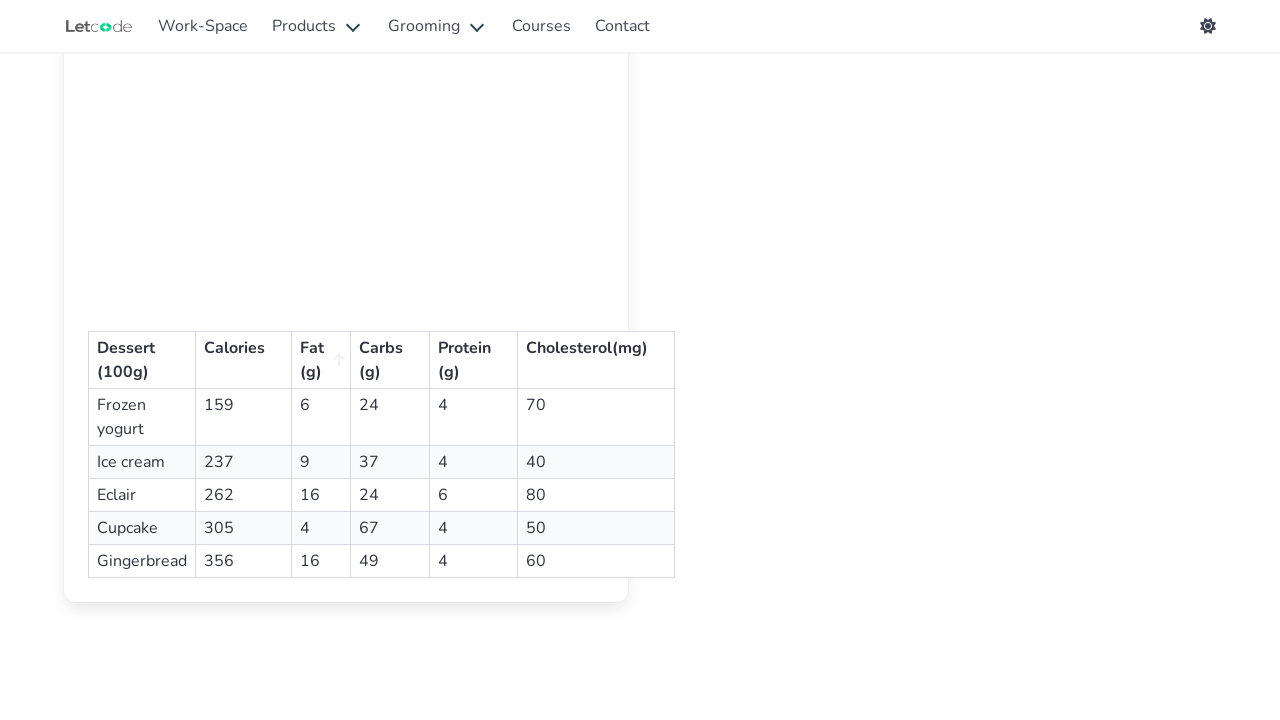

Clicked on Carbs column header to sort at (383, 360) on internal:text="Carbs (g)"i
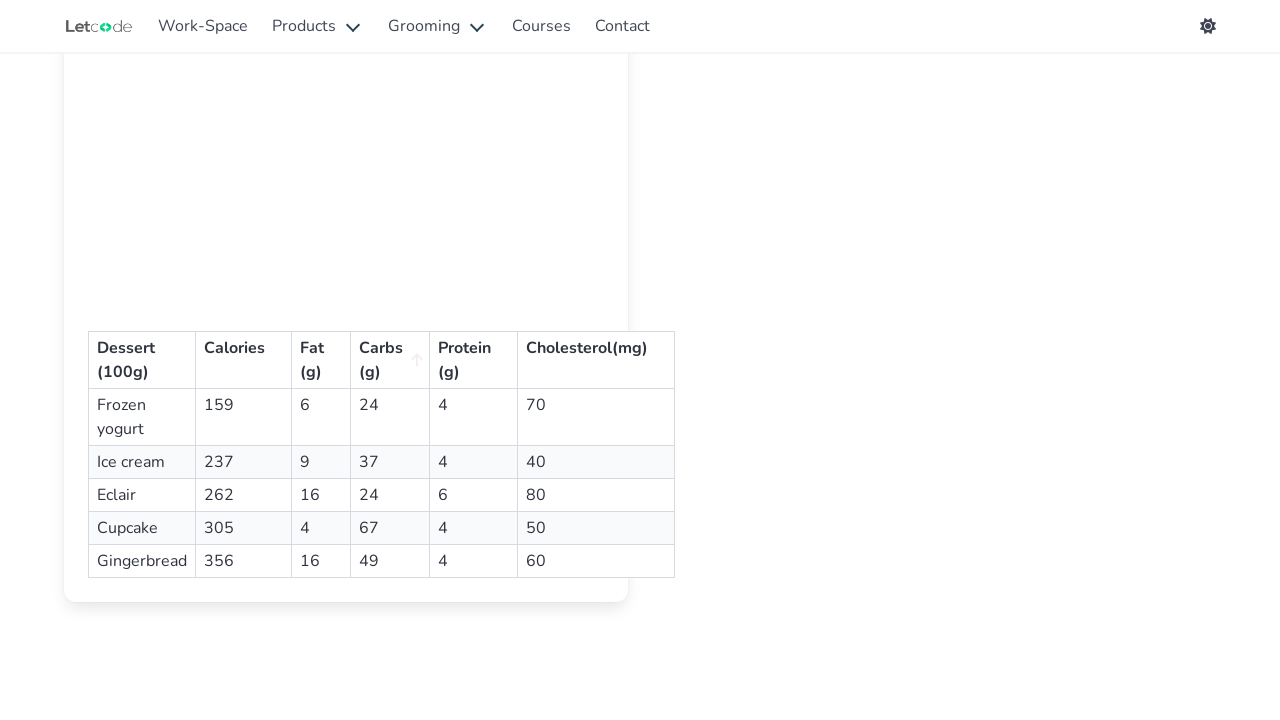

Waited for table to update after Carbs sort
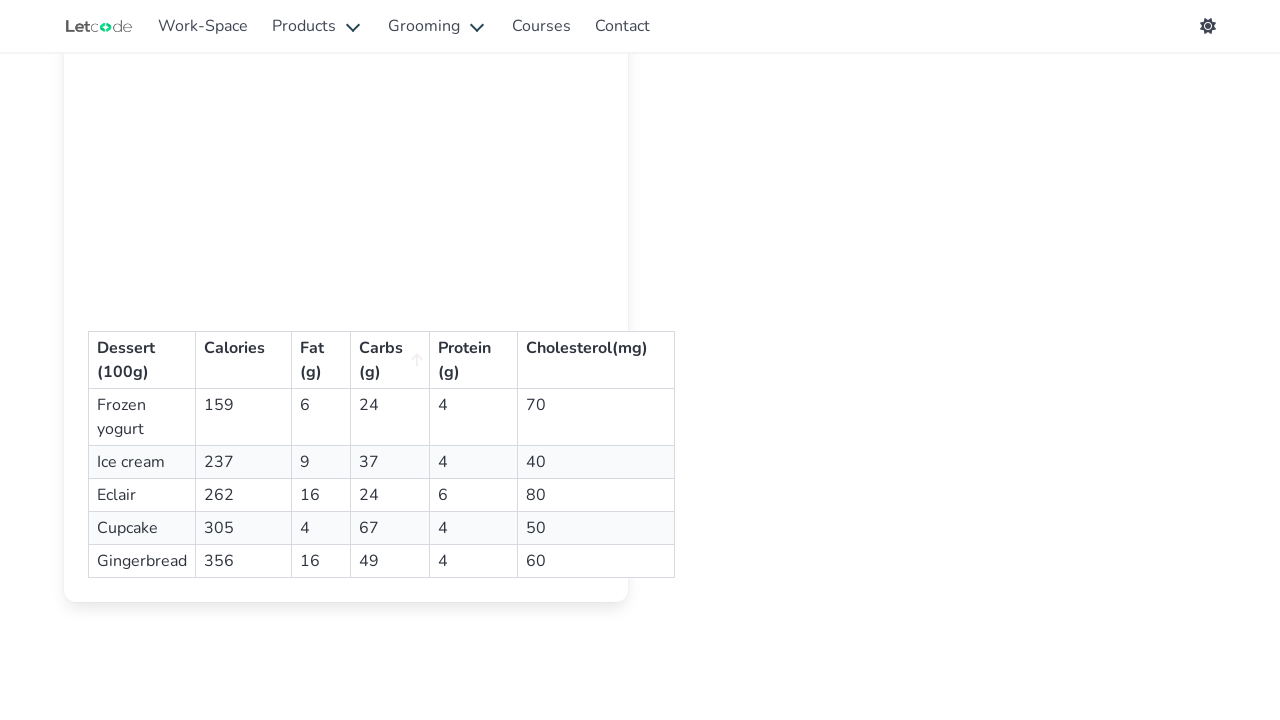

Clicked on Protein column header to sort at (466, 360) on internal:text="Protein (g)"i
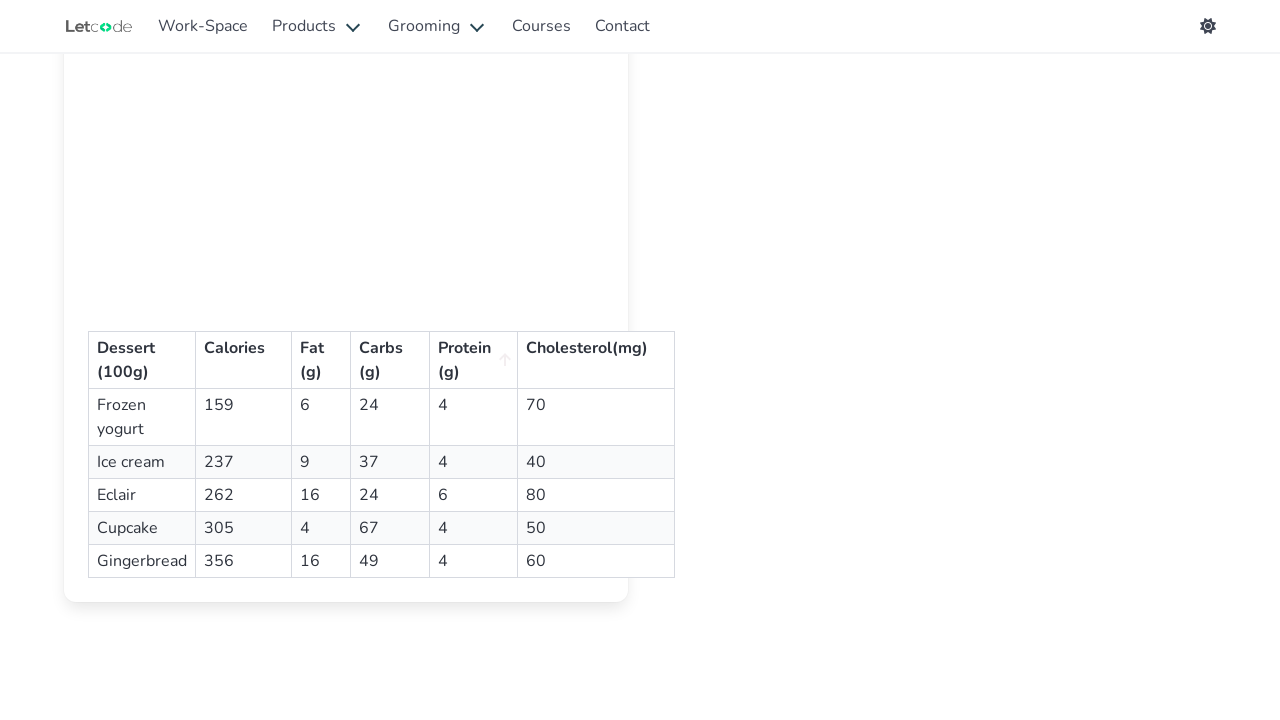

Waited for table to update after Protein sort
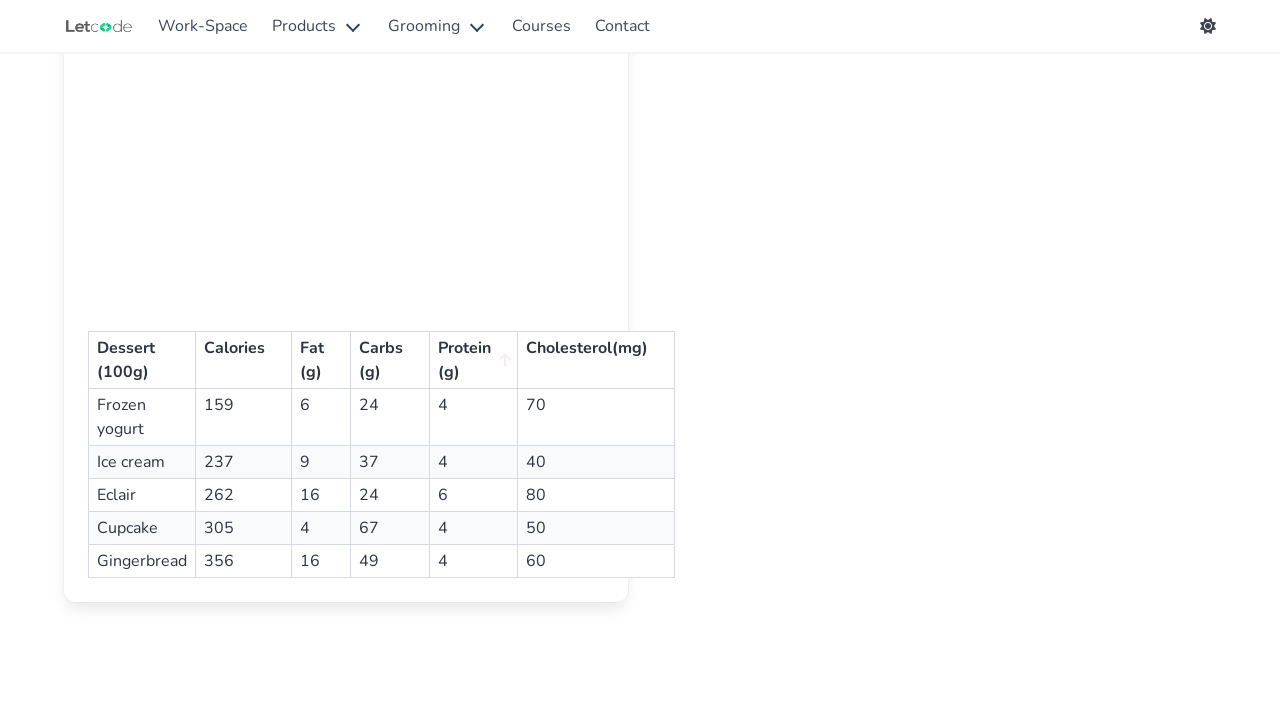

Clicked on Cholesterol column header to sort at (587, 348) on internal:text="Cholesterol(mg)"i
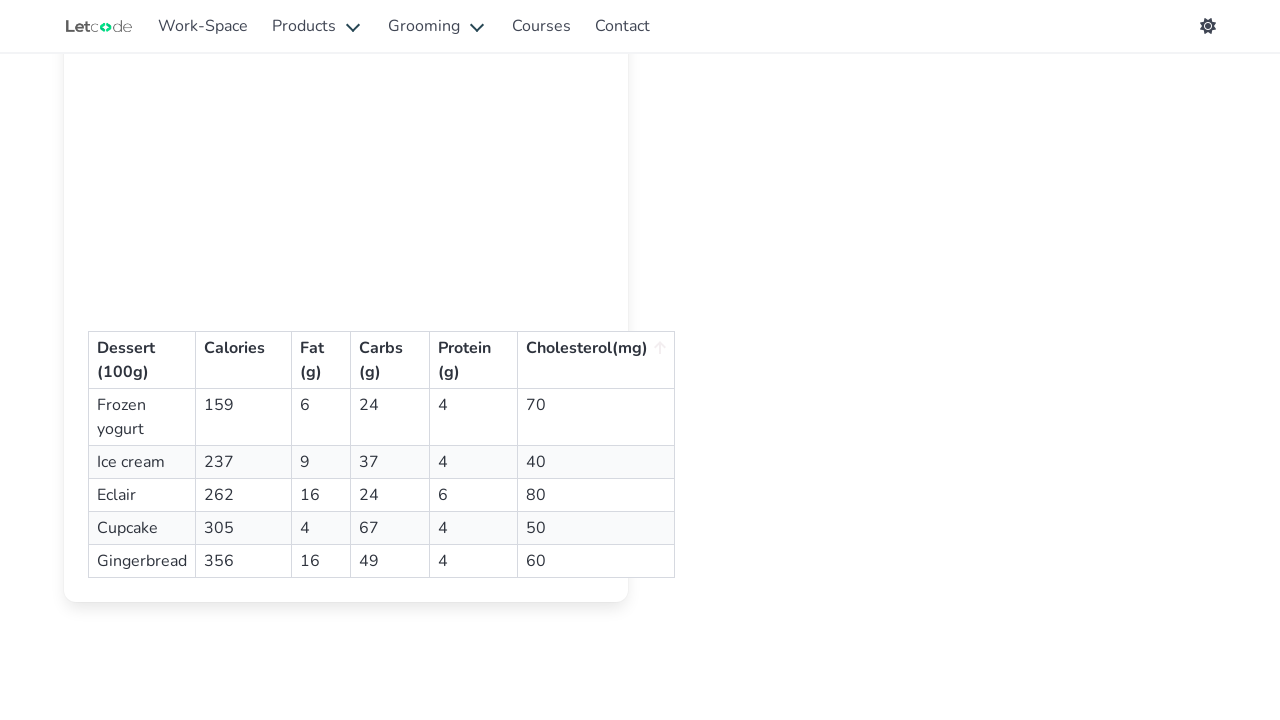

Waited for final table sort to complete
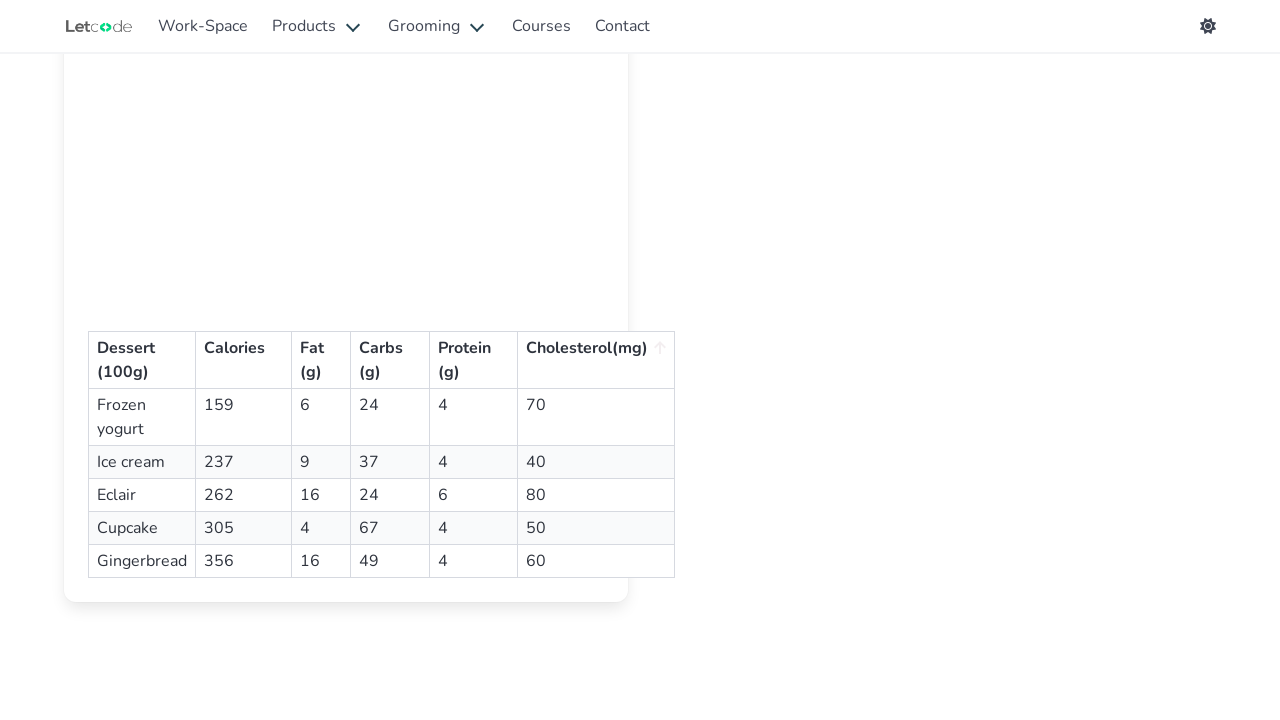

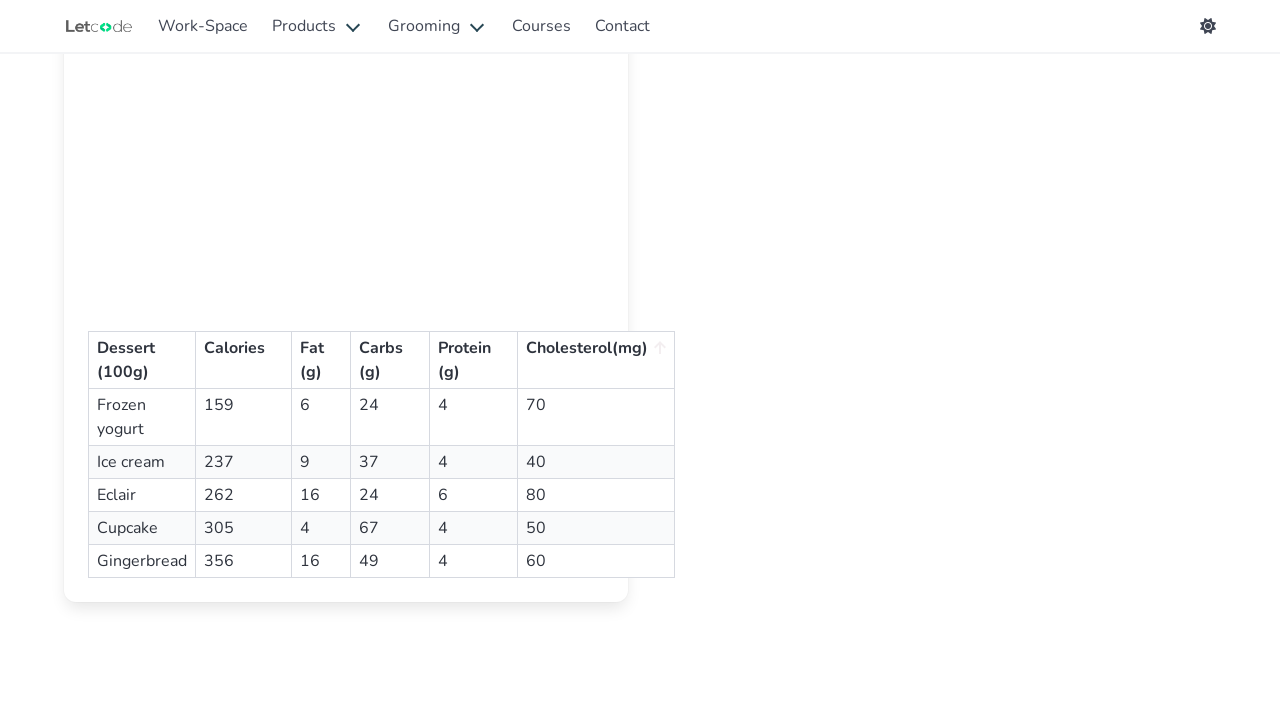